Tests handling a JavaScript confirmation alert by clicking a button, switching to the alert, verifying its text, and accepting it.

Starting URL: https://v1.training-support.net/selenium/javascript-alerts

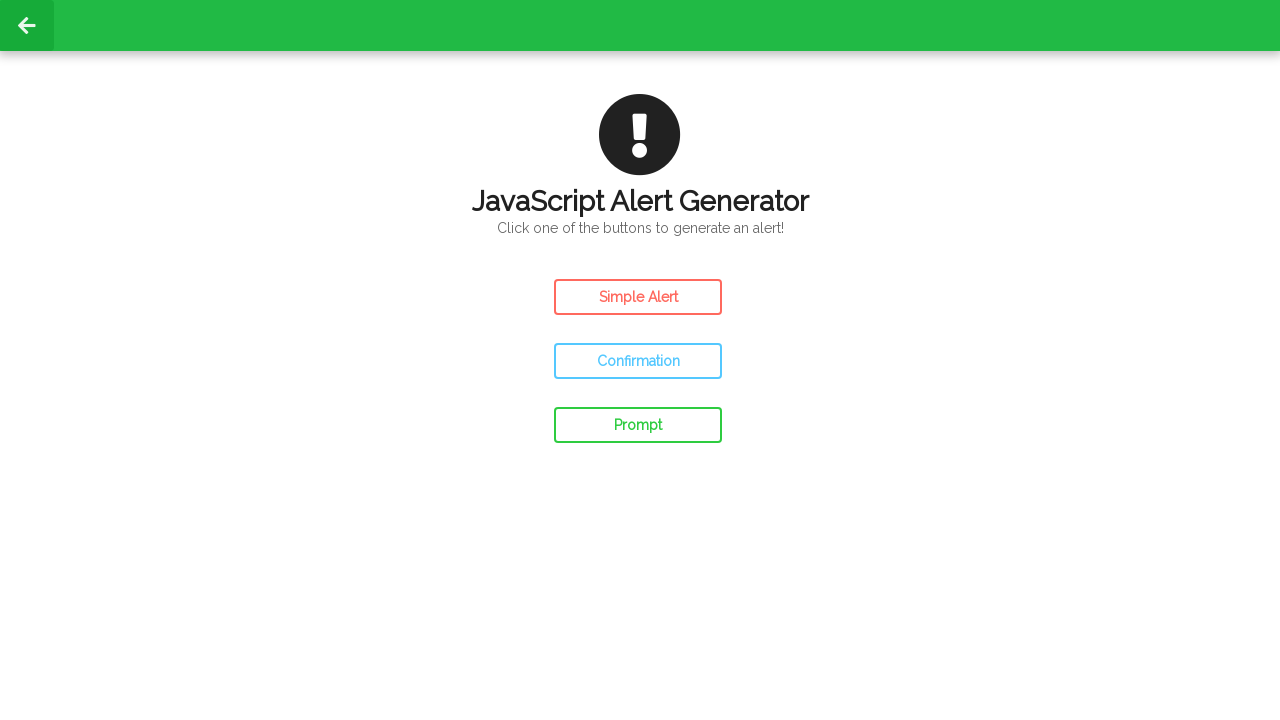

Set up dialog handler to accept confirmation alerts
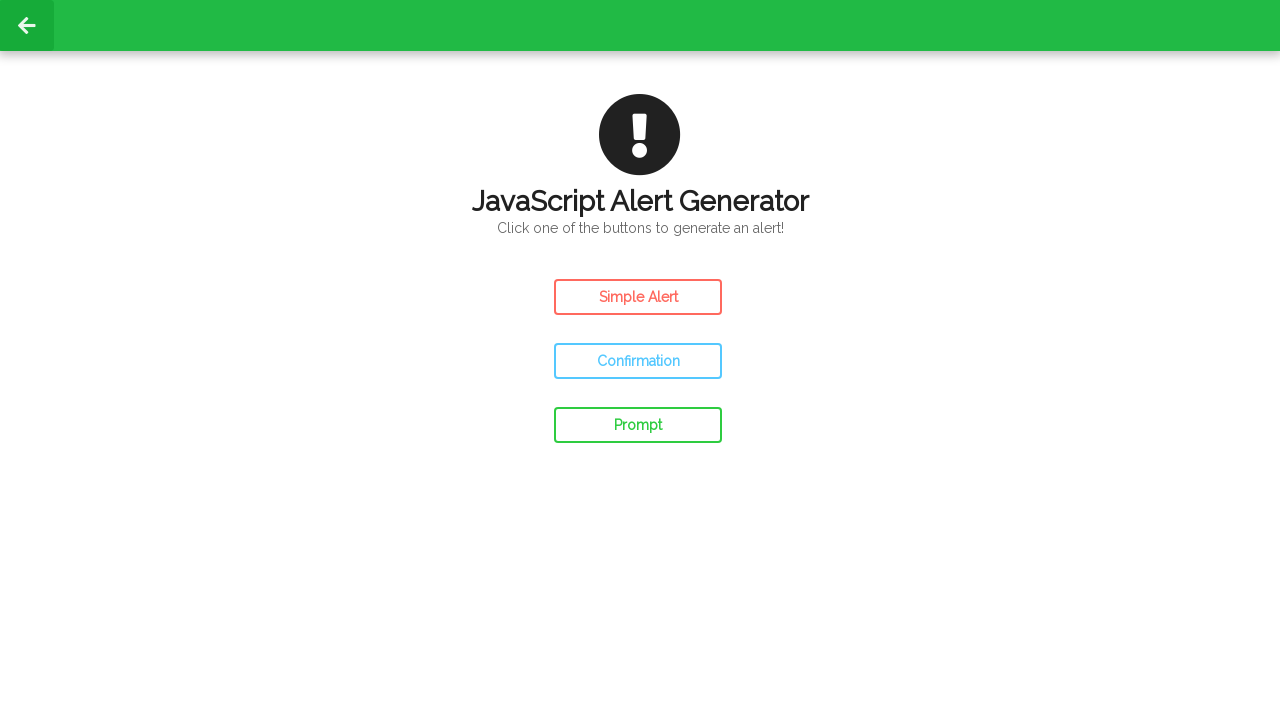

Clicked confirm button to open JavaScript confirmation alert at (638, 361) on #confirm
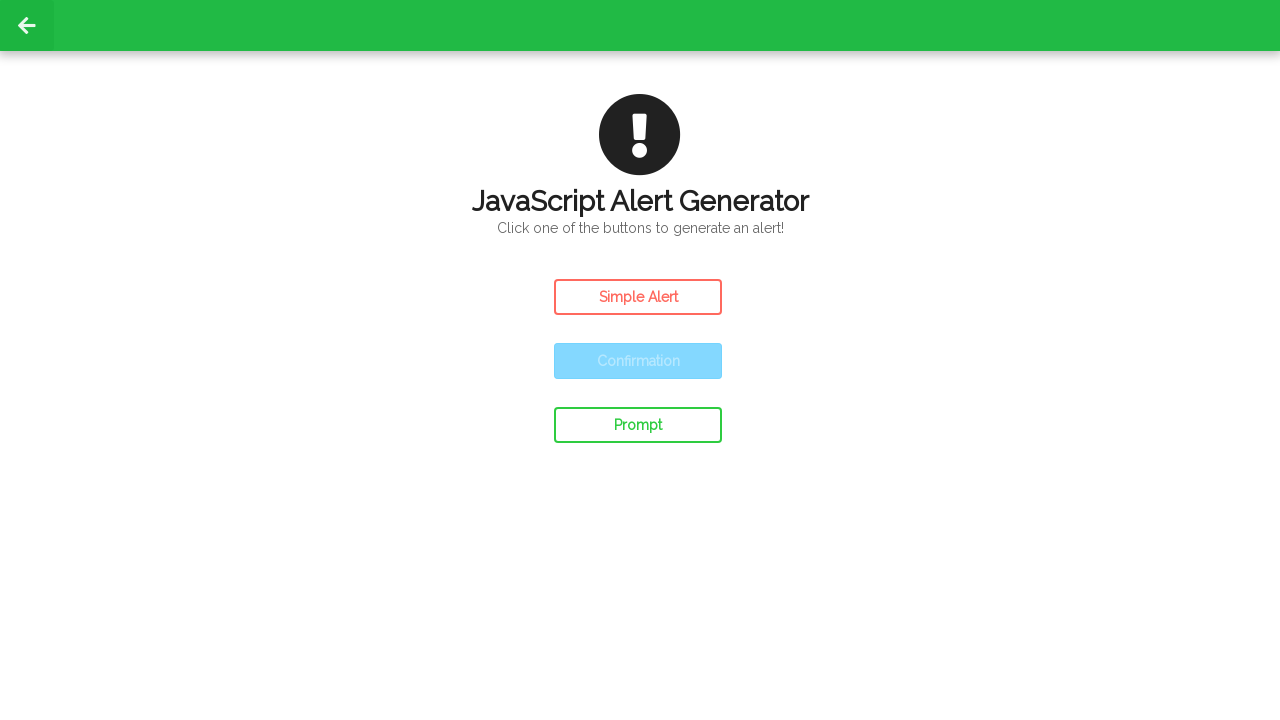

Waited for alert to be processed and accepted
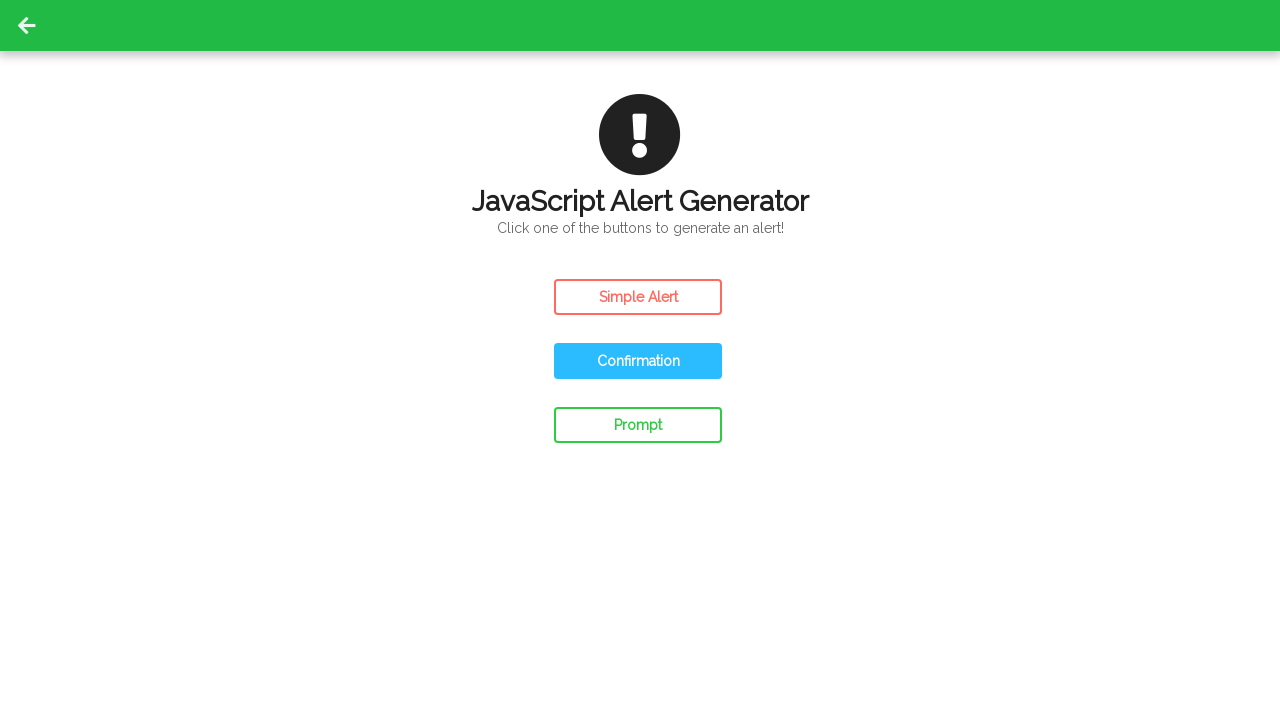

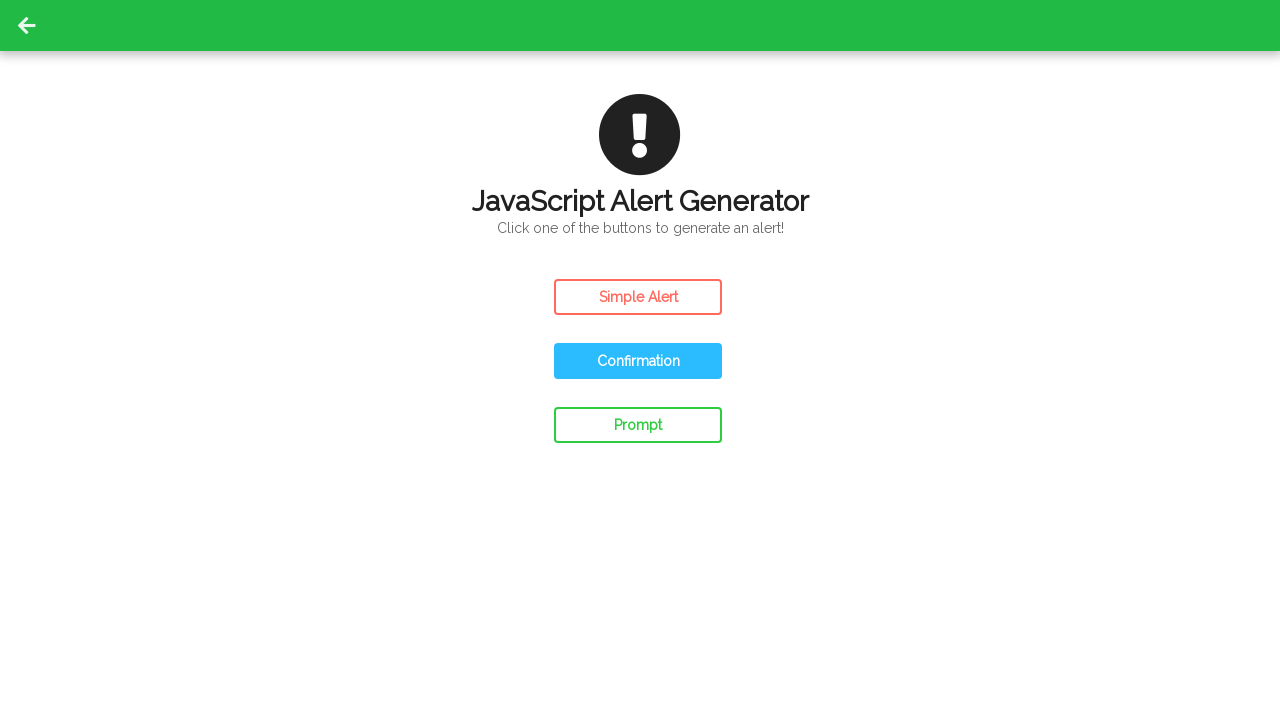